Tests JavaScript alert handling by clicking a button that triggers an alert, then dismissing the alert dialog

Starting URL: http://omayo.blogspot.com/

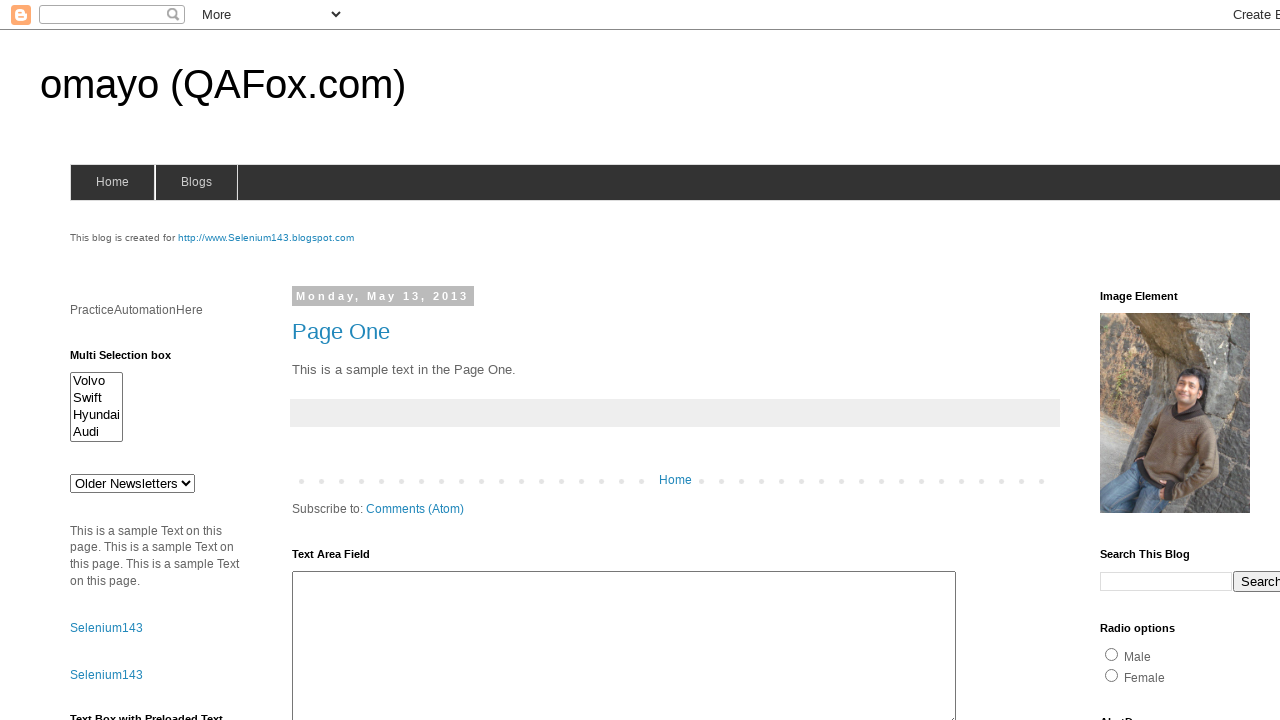

Clicked button to trigger JavaScript alert at (1154, 361) on #alert1
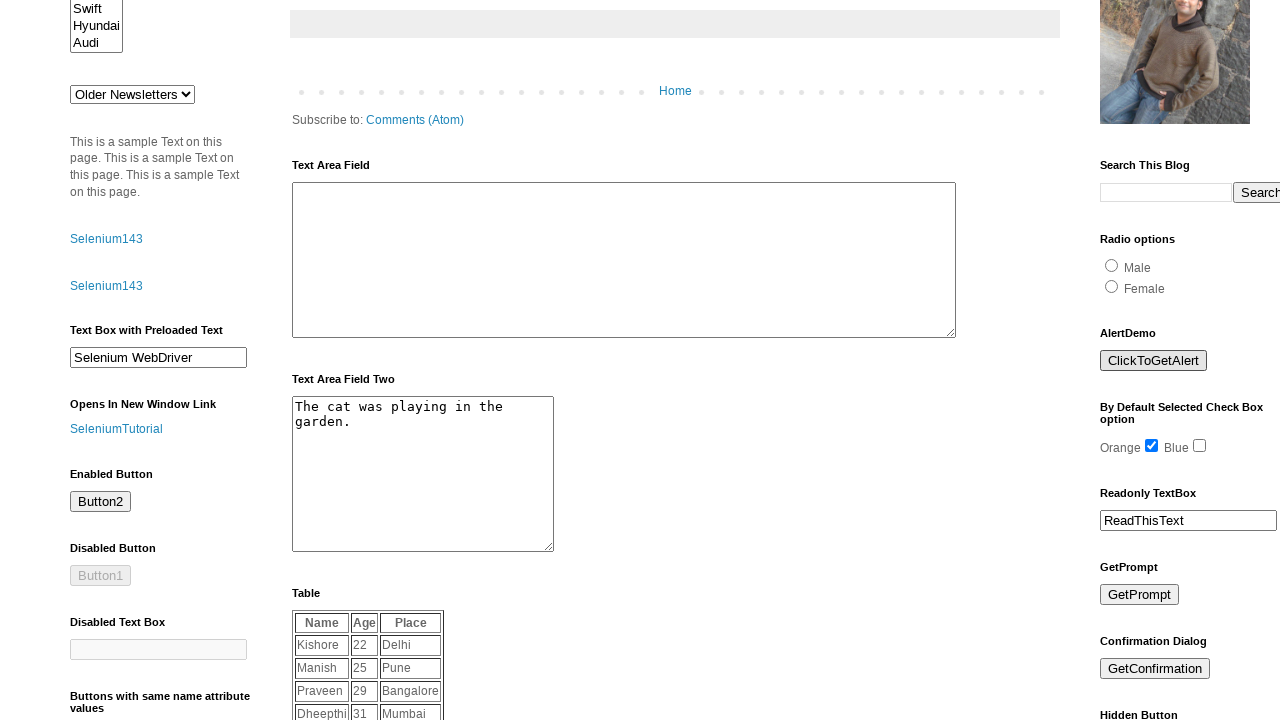

Set up dialog handler to dismiss alert
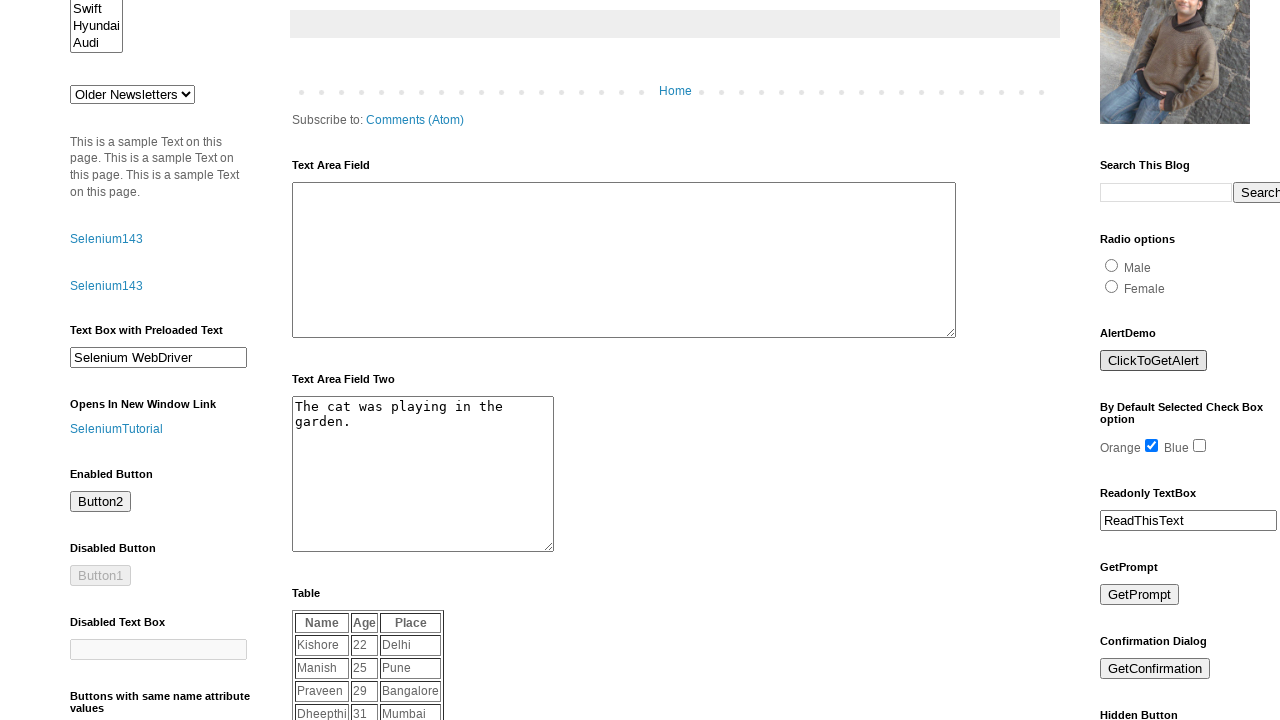

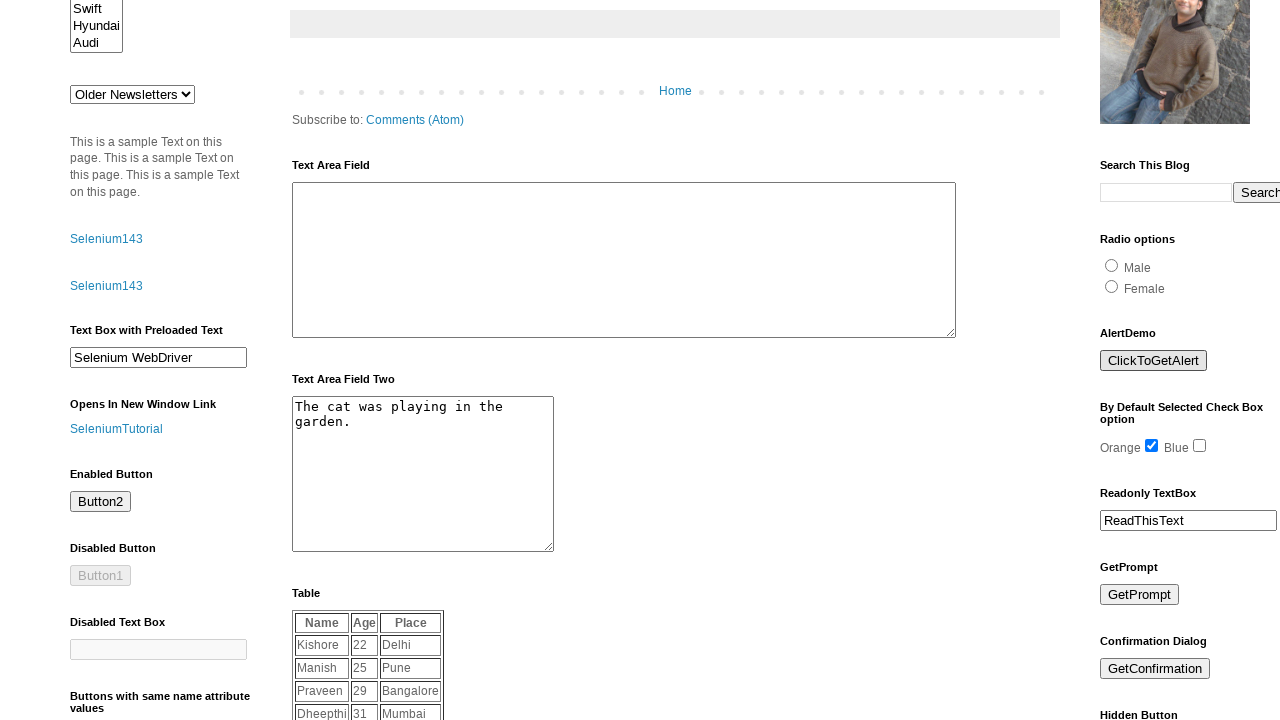